Tests that entered text is trimmed of leading and trailing whitespace when editing.

Starting URL: https://demo.playwright.dev/todomvc

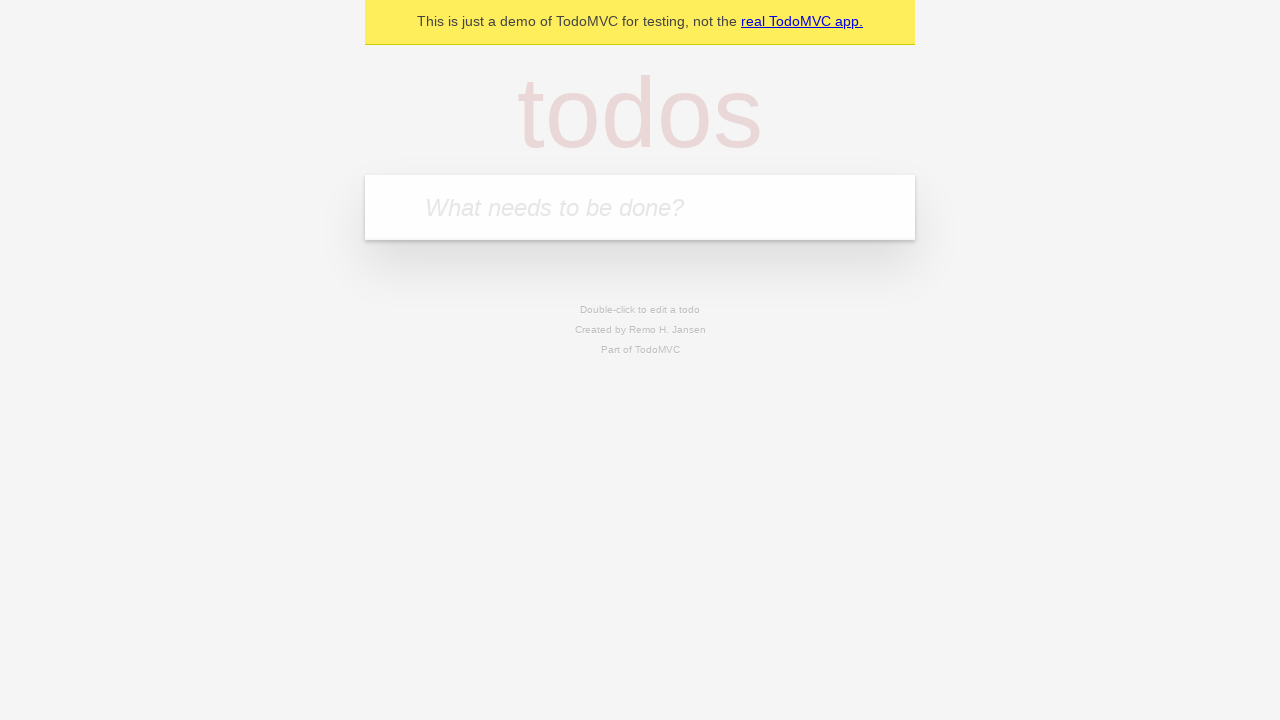

Filled todo input with 'buy some cheese' on internal:attr=[placeholder="What needs to be done?"i]
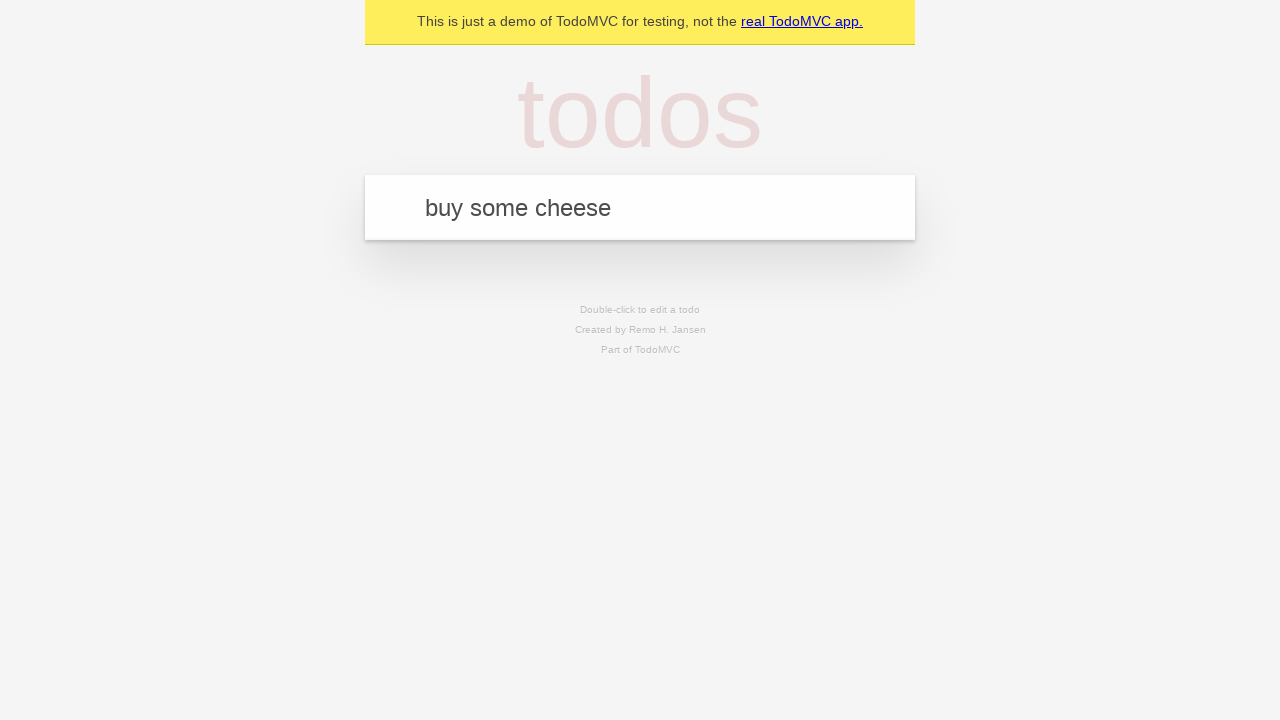

Pressed Enter to add first todo on internal:attr=[placeholder="What needs to be done?"i]
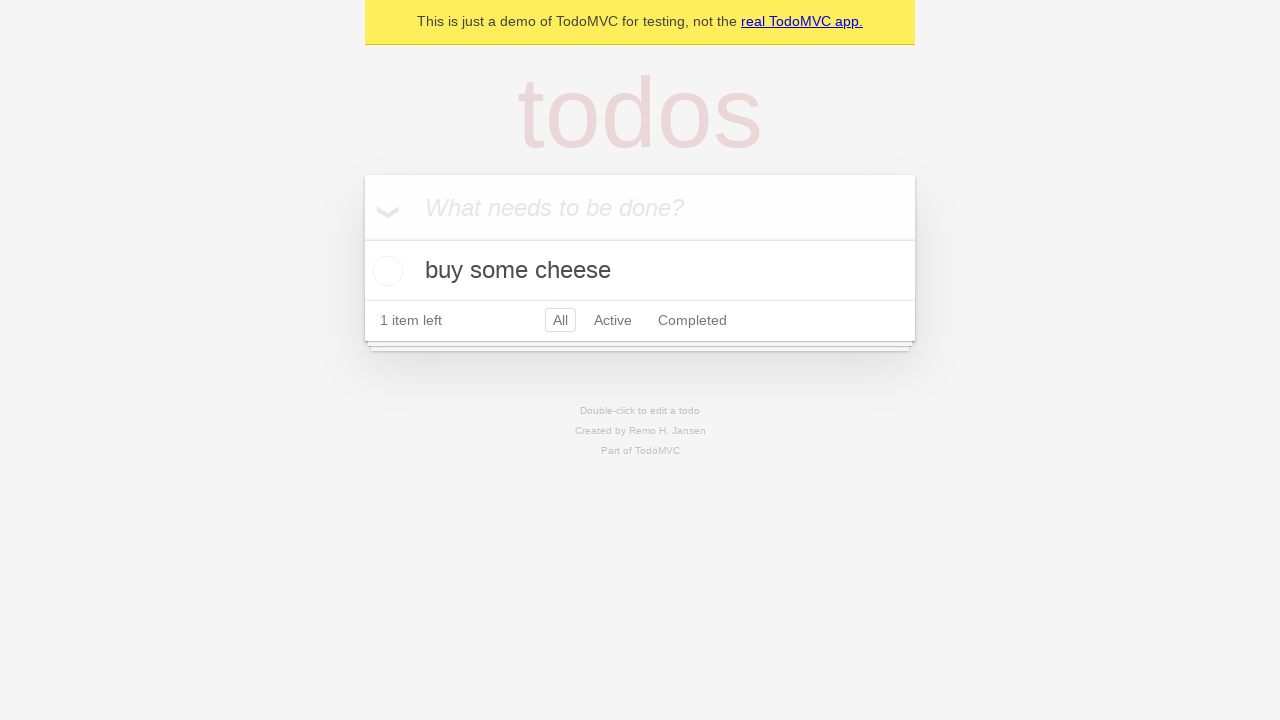

Filled todo input with 'feed the cat' on internal:attr=[placeholder="What needs to be done?"i]
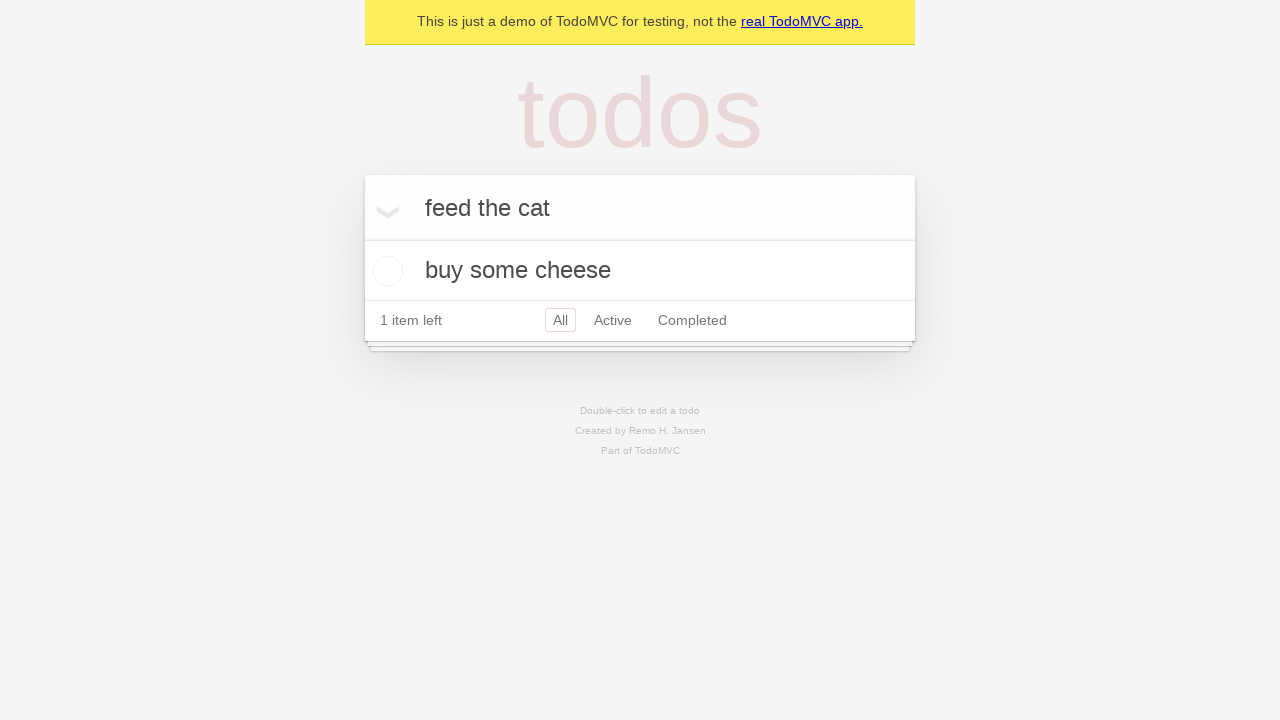

Pressed Enter to add second todo on internal:attr=[placeholder="What needs to be done?"i]
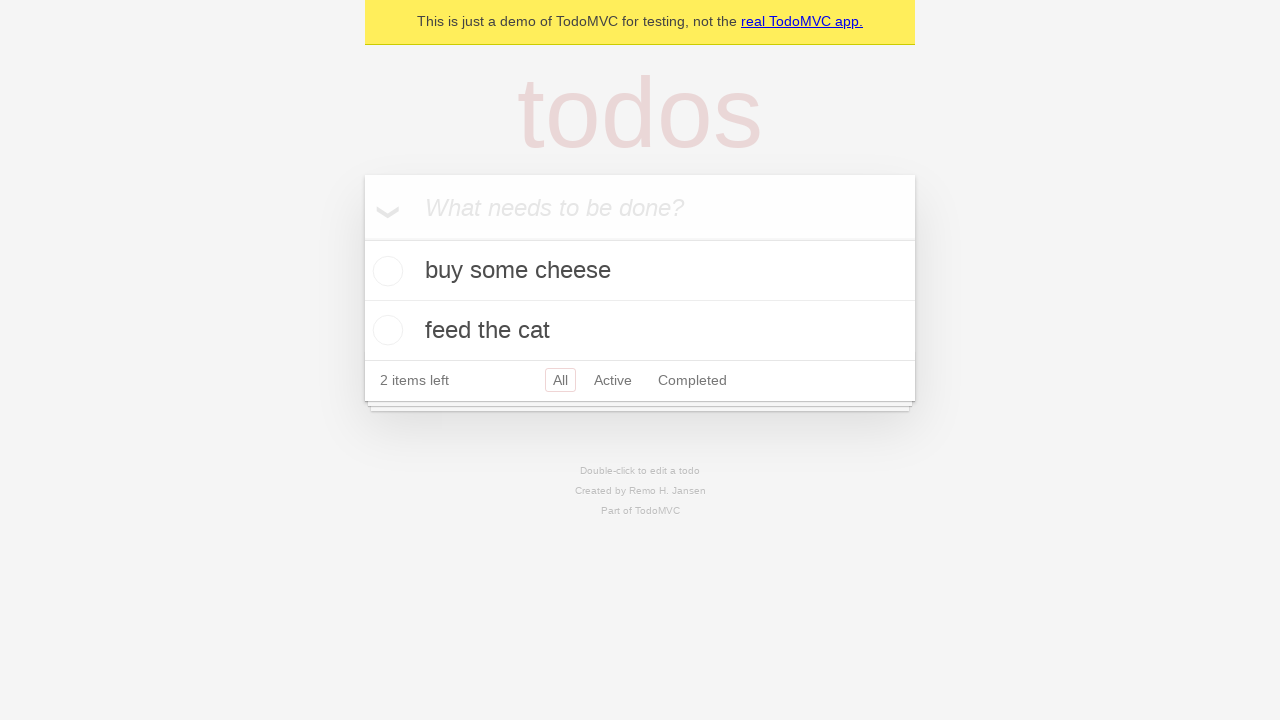

Filled todo input with 'book a doctors appointment' on internal:attr=[placeholder="What needs to be done?"i]
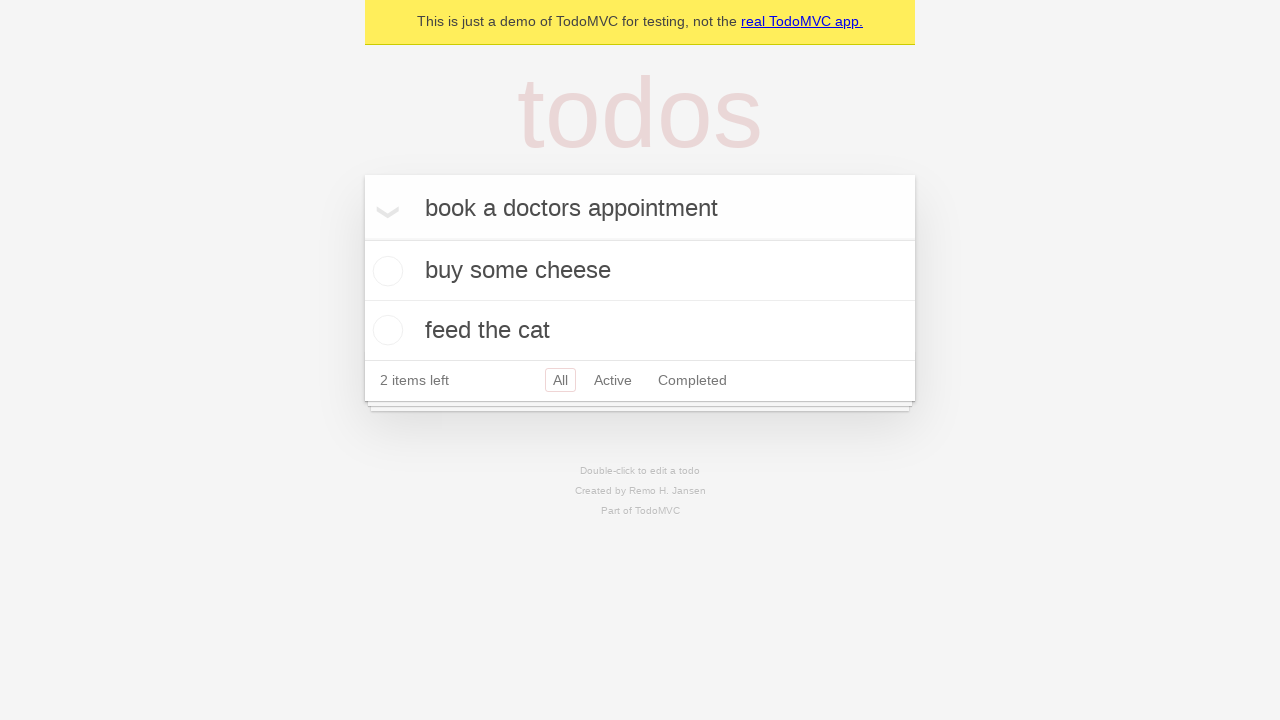

Pressed Enter to add third todo on internal:attr=[placeholder="What needs to be done?"i]
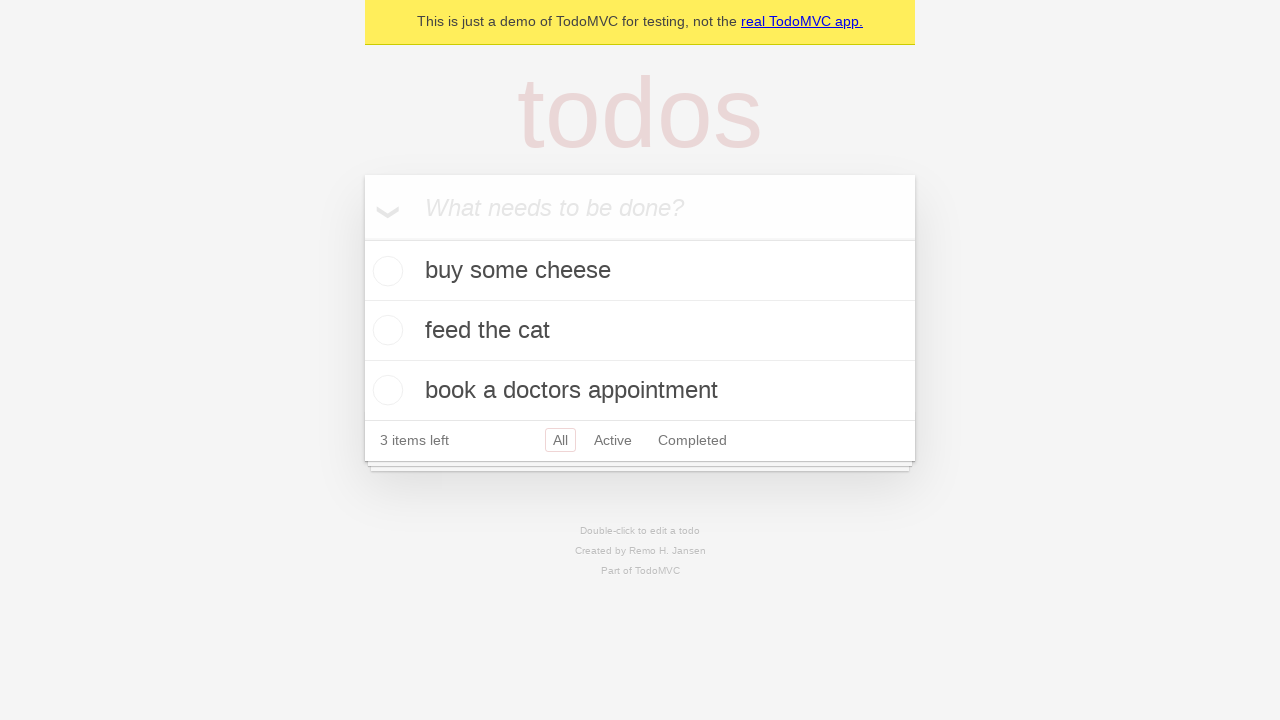

Double-clicked second todo item to enter edit mode at (640, 331) on internal:testid=[data-testid="todo-item"s] >> nth=1
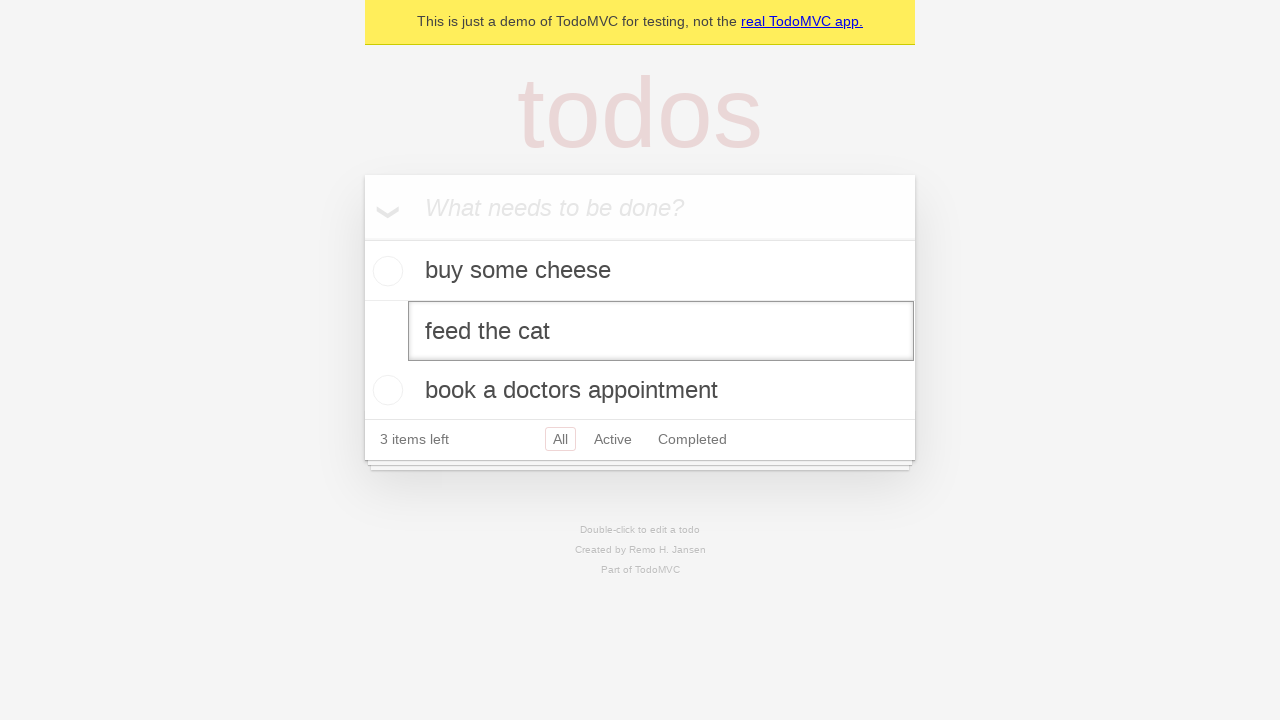

Filled edit field with text containing leading and trailing whitespace on internal:testid=[data-testid="todo-item"s] >> nth=1 >> internal:role=textbox[nam
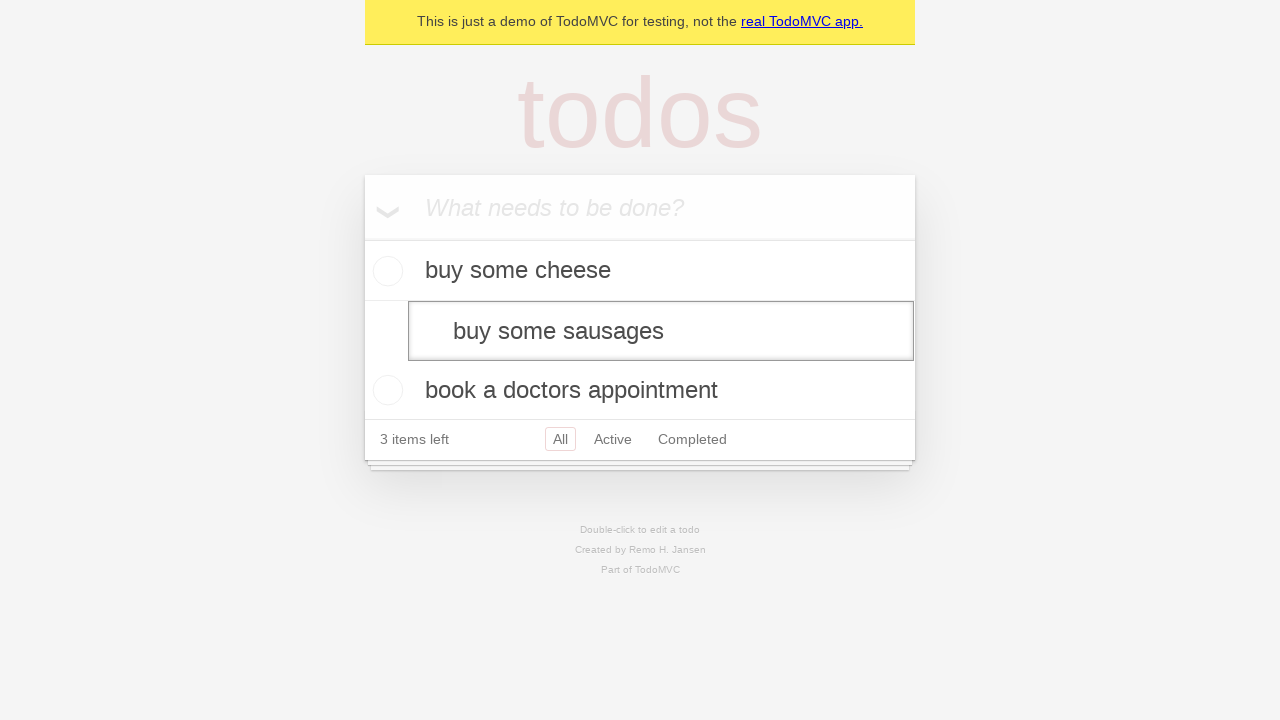

Pressed Enter to confirm edit - text should be trimmed of whitespace on internal:testid=[data-testid="todo-item"s] >> nth=1 >> internal:role=textbox[nam
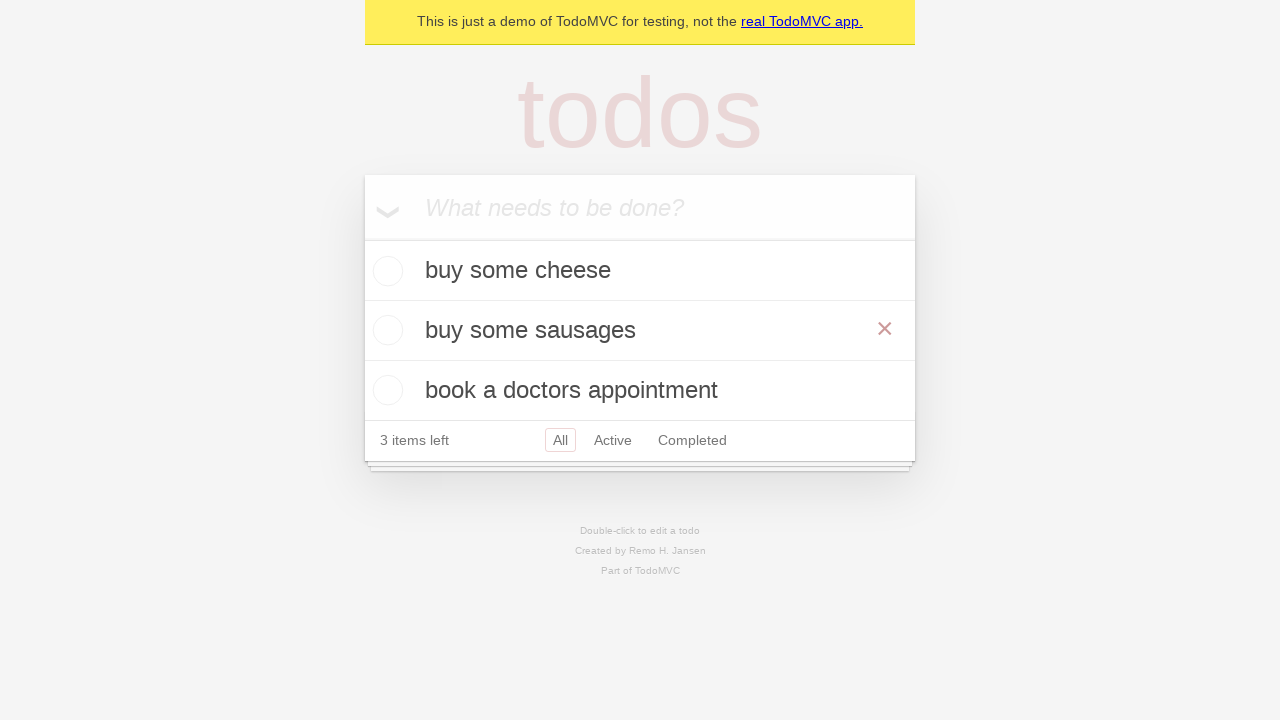

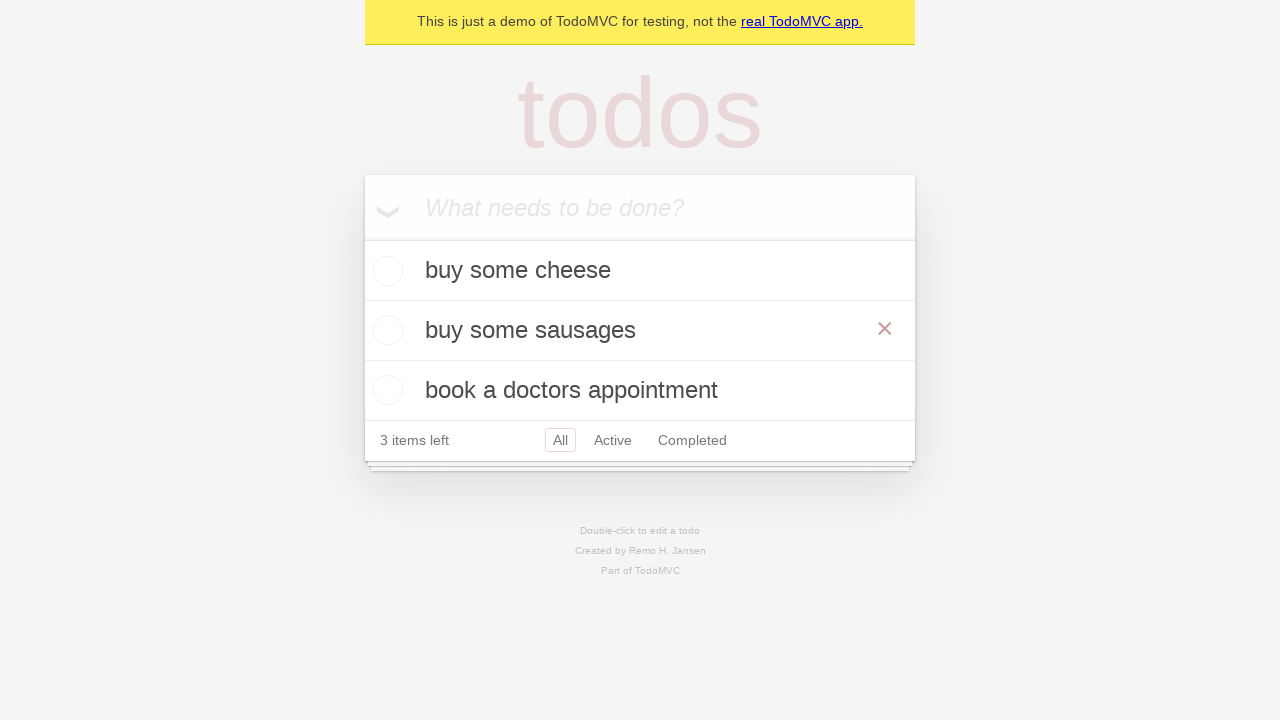